Tests handling a JavaScript prompt dialog by navigating to prompt box section, clicking the button, entering text, and accepting the dialog

Starting URL: https://www.qa-practice.com/elements/alert/alert

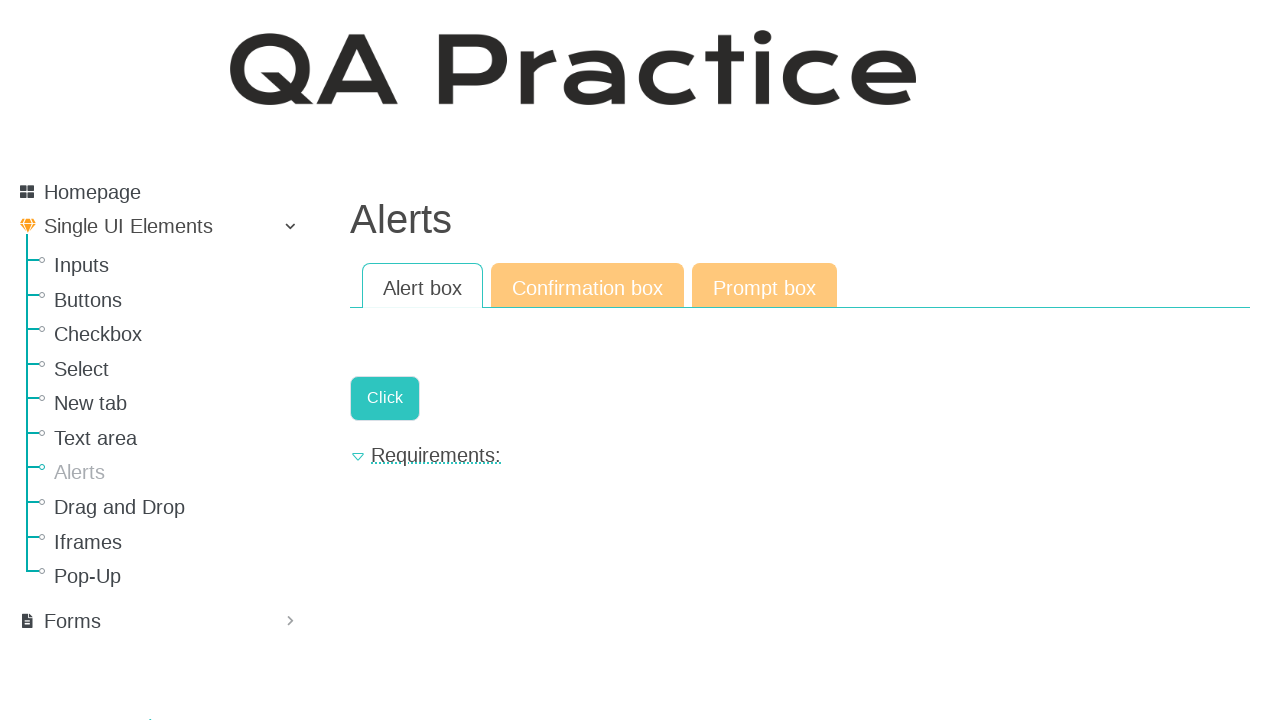

Set up dialog handler to accept prompt with text 'Hello, bro!'
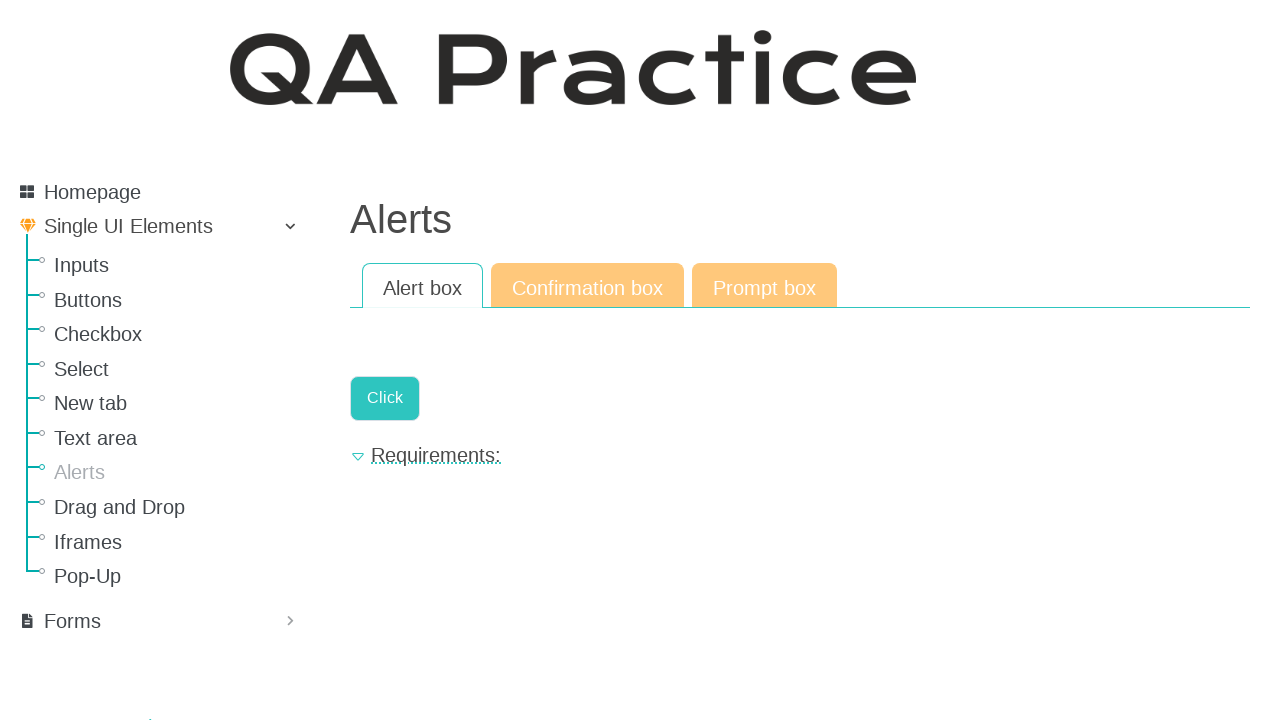

Clicked on 'Prompt box' link to navigate to prompt box section at (764, 286) on xpath=//a[text()='Prompt box']
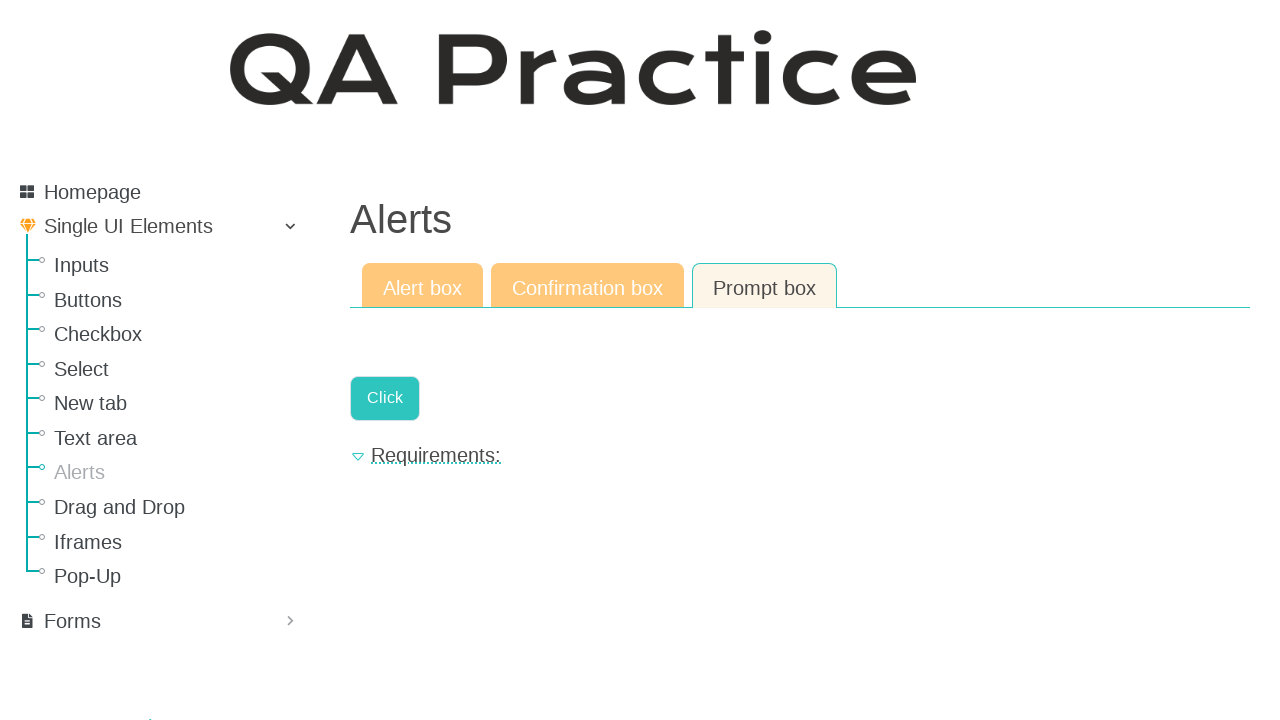

Clicked button that triggers the prompt dialog at (385, 398) on xpath=//a[contains(@onclick, 'userText')]
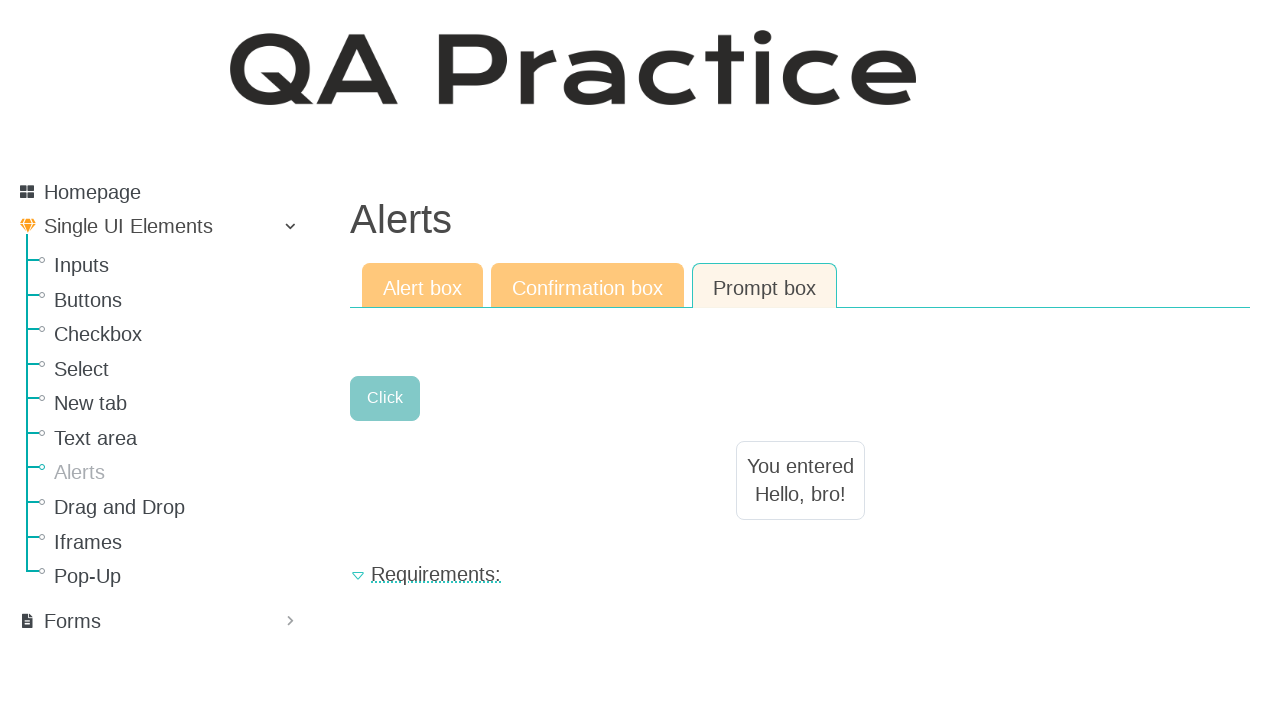

Waited 1 second for page to process dialog
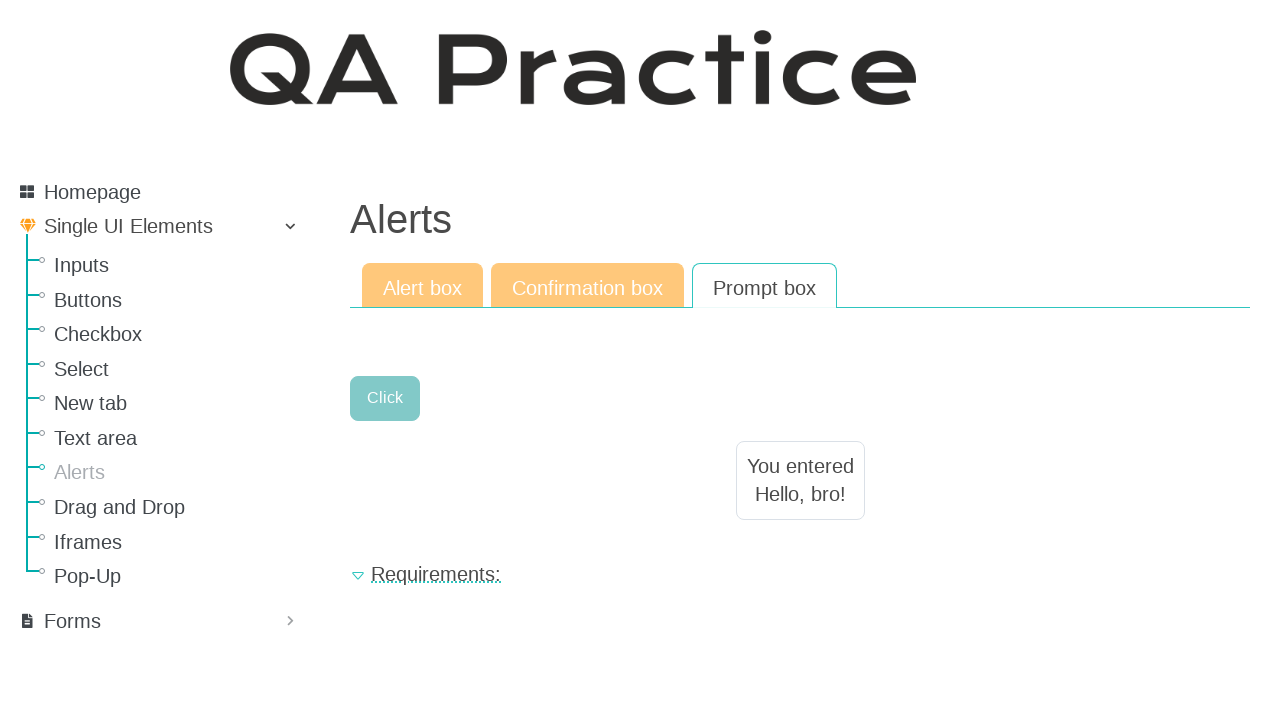

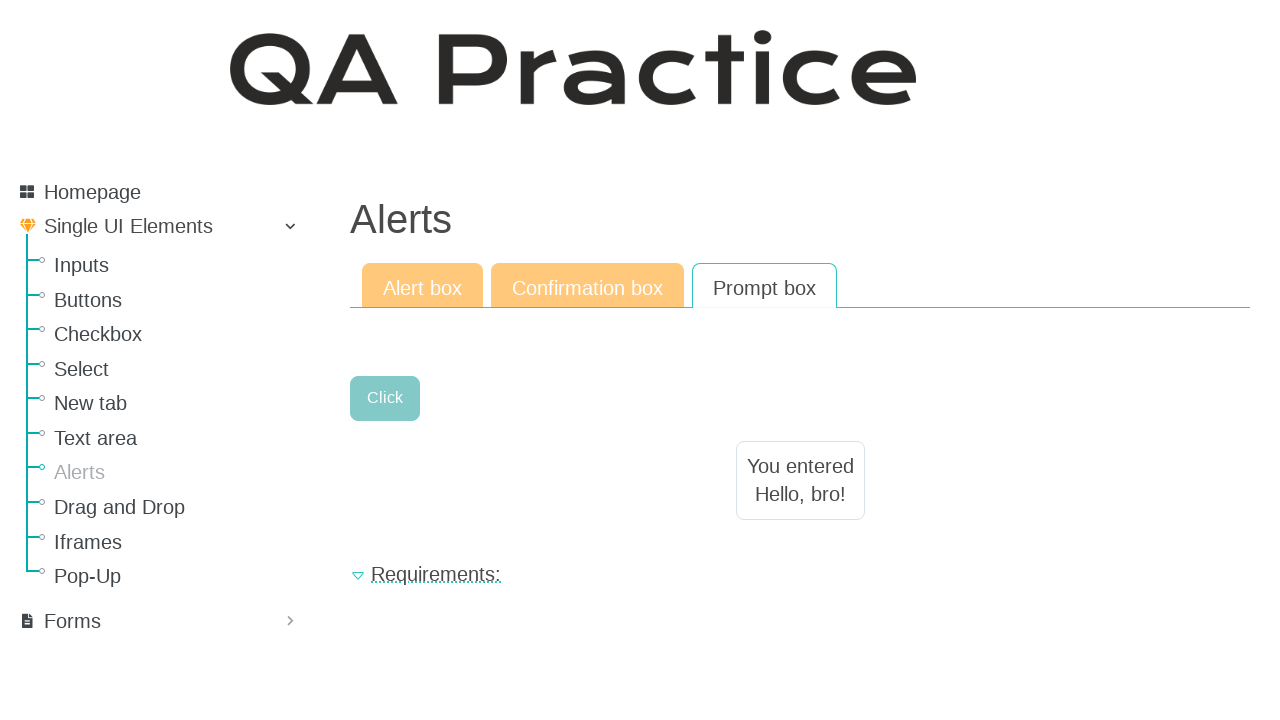